Tests the subject input autocomplete functionality by typing partial text and selecting options from the dropdown suggestions

Starting URL: https://demoqa.com/automation-practice-form

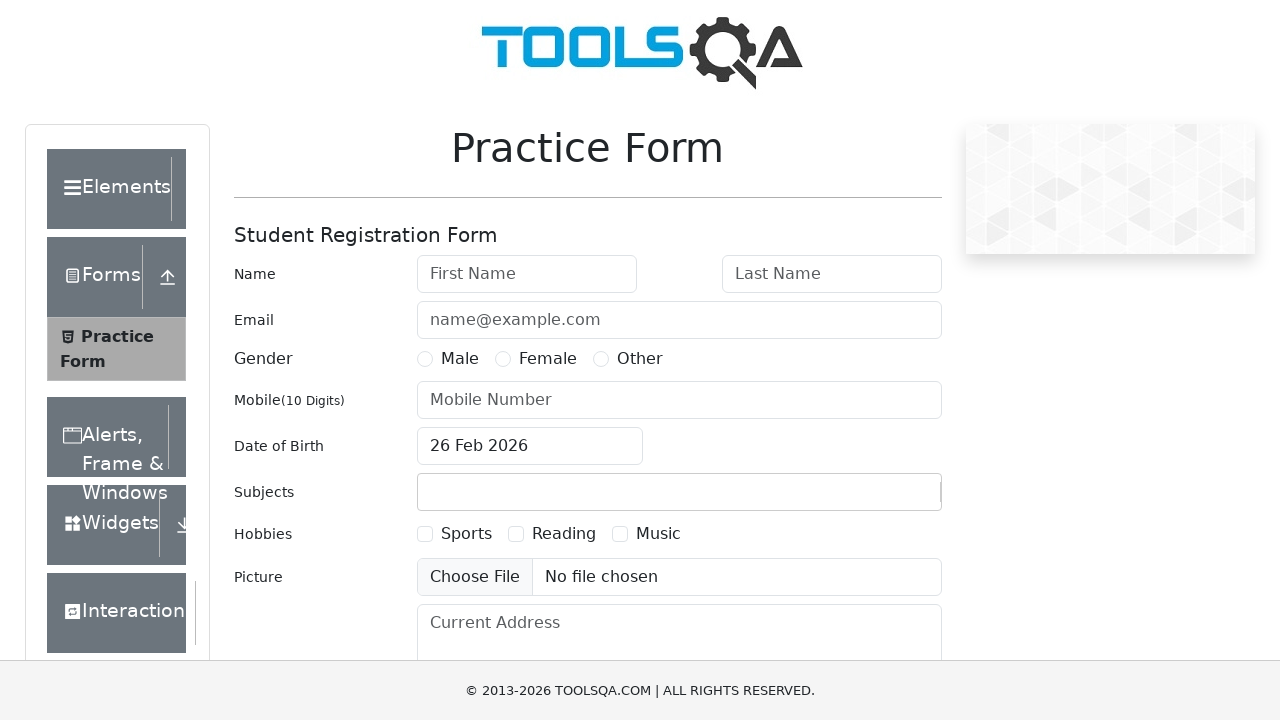

Typed 'm' in subject input field to trigger autocomplete dropdown on #subjectsInput
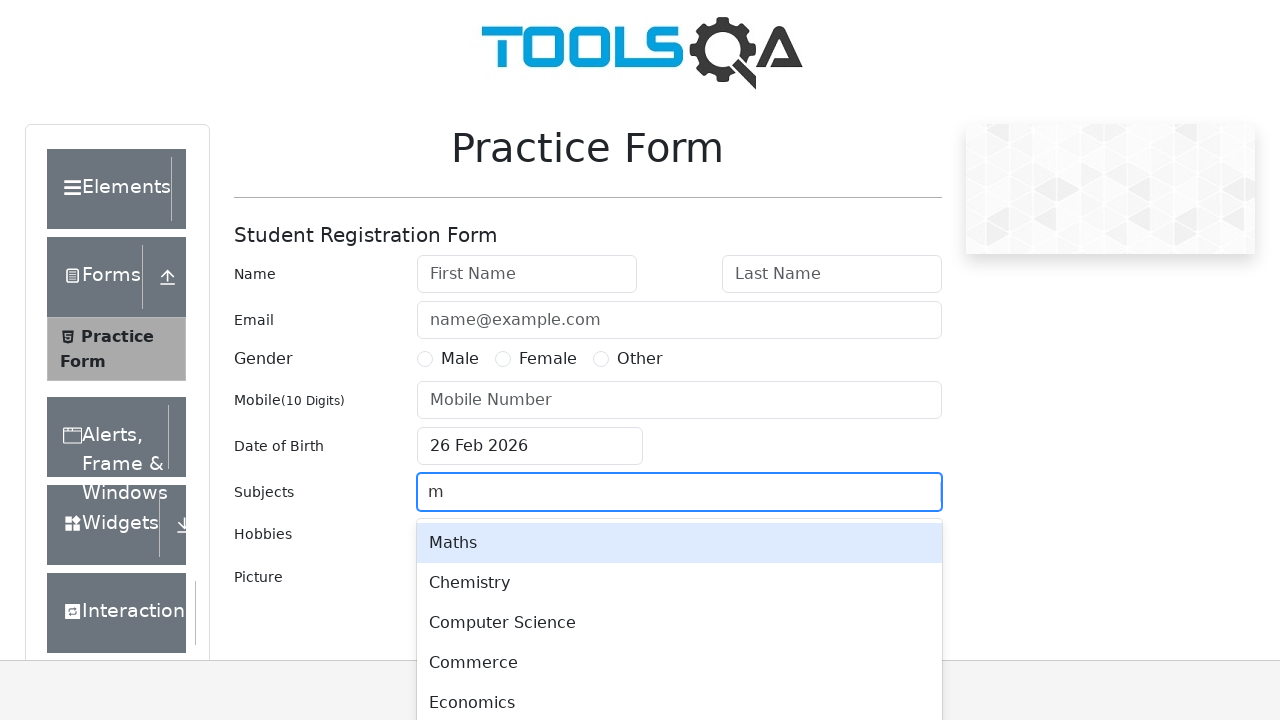

Selected 'Maths' from the autocomplete dropdown suggestions at (679, 543) on xpath=//div[contains(@class, 'subjects-auto-complete__menu-list')]/div[contains(
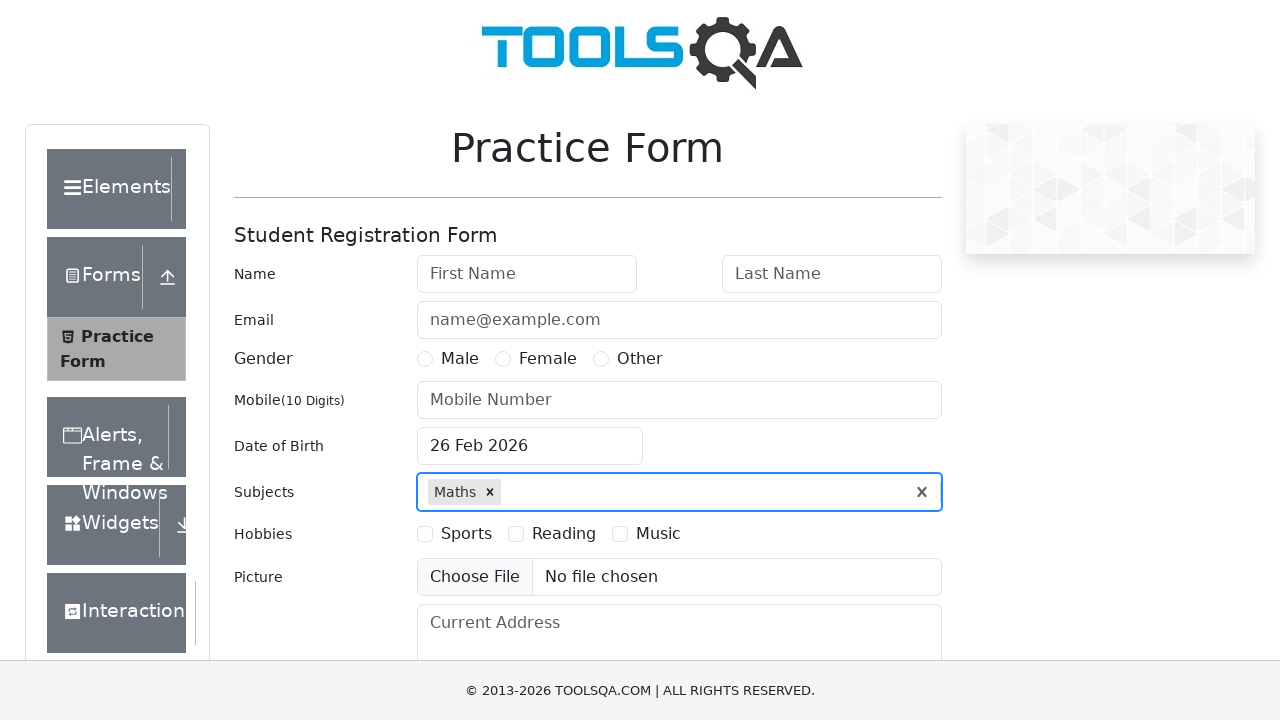

Typed 'a' in subject input field to trigger autocomplete for second selection on #subjectsInput
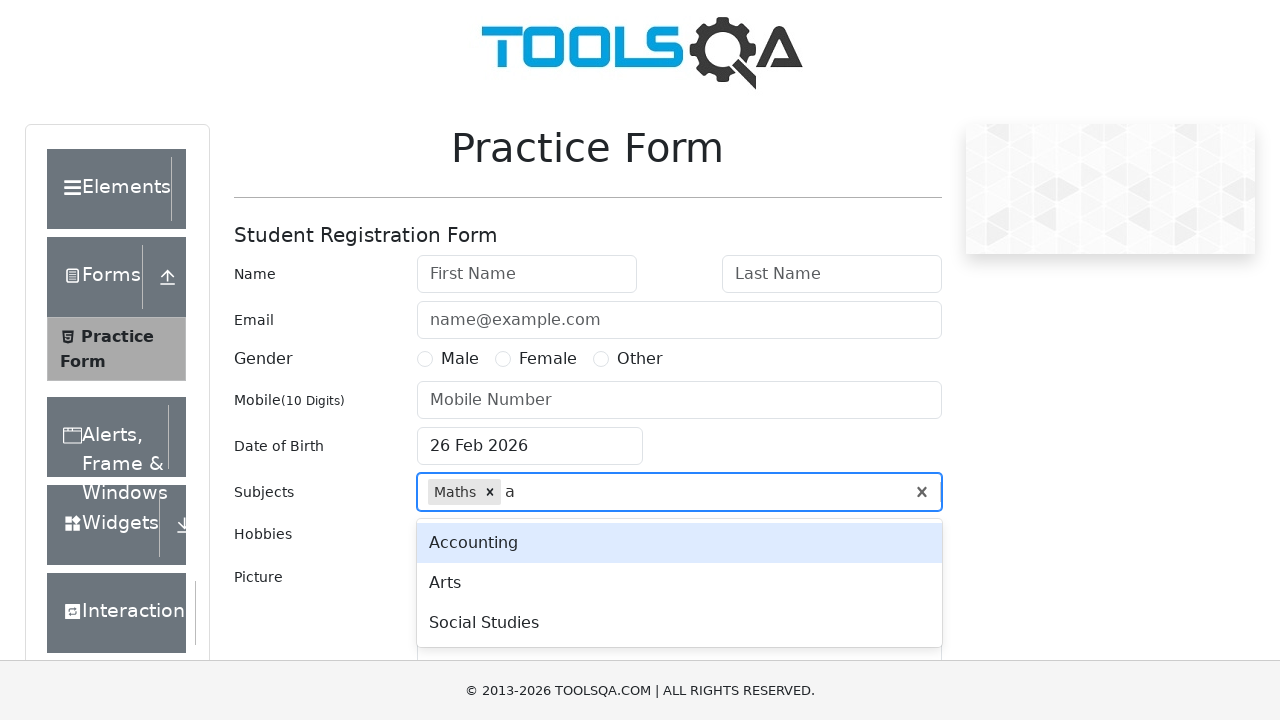

Selected 'Arts' from the autocomplete dropdown suggestions at (679, 583) on xpath=//div[contains(@class, 'subjects-auto-complete__menu-list')]/div[contains(
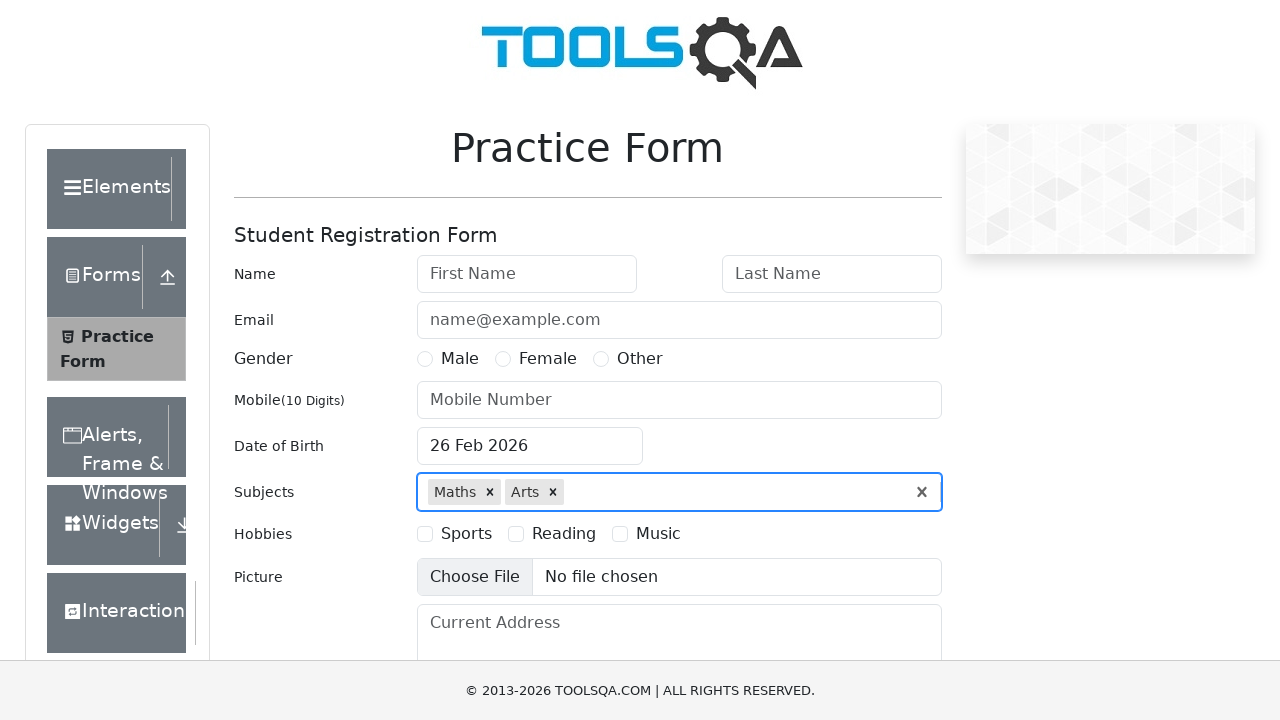

Verified that selected subject labels are displayed on the form
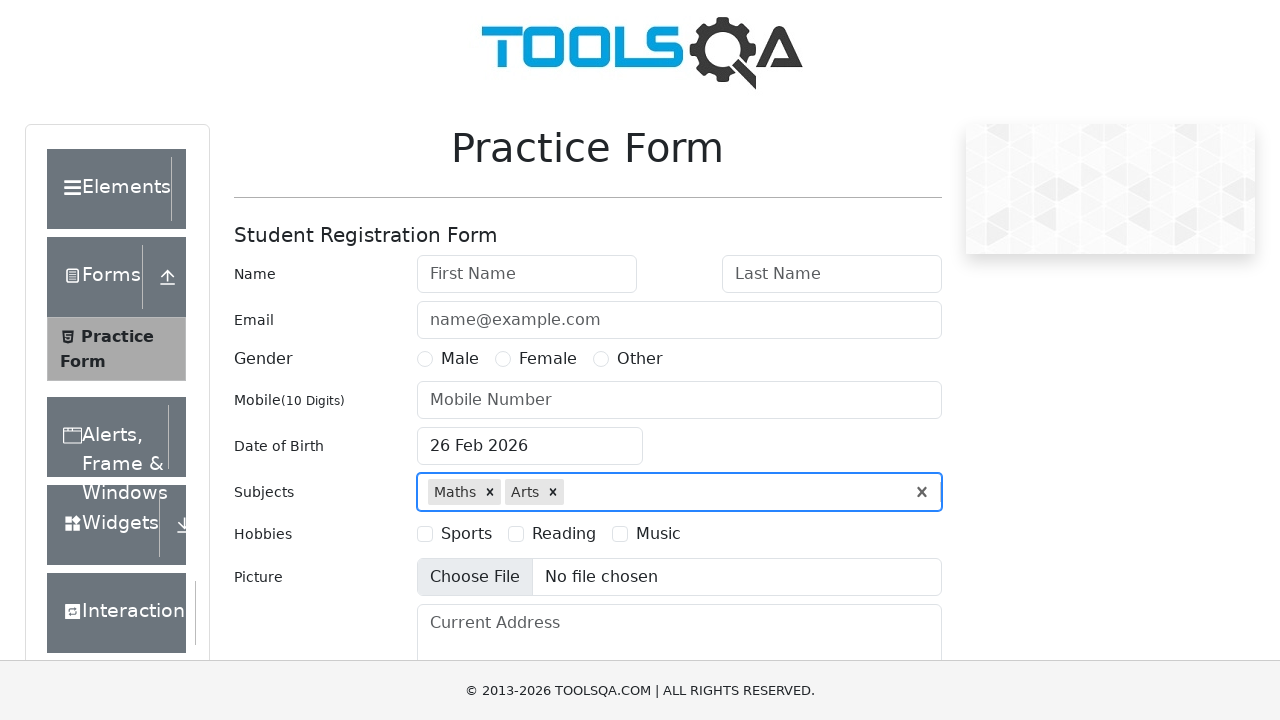

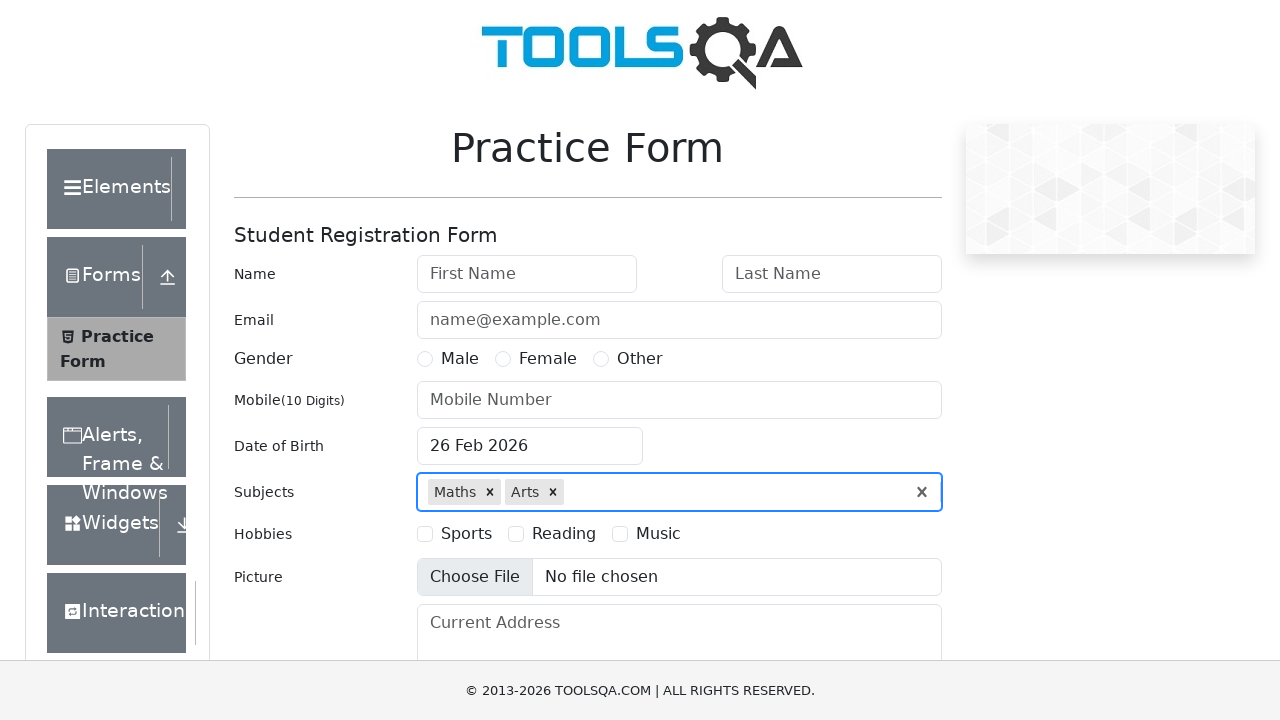